Tests the Add/Remove Elements page by clicking the "Add Element" button 5 times to create new delete buttons, then verifies the delete buttons were created.

Starting URL: http://the-internet.herokuapp.com/add_remove_elements/

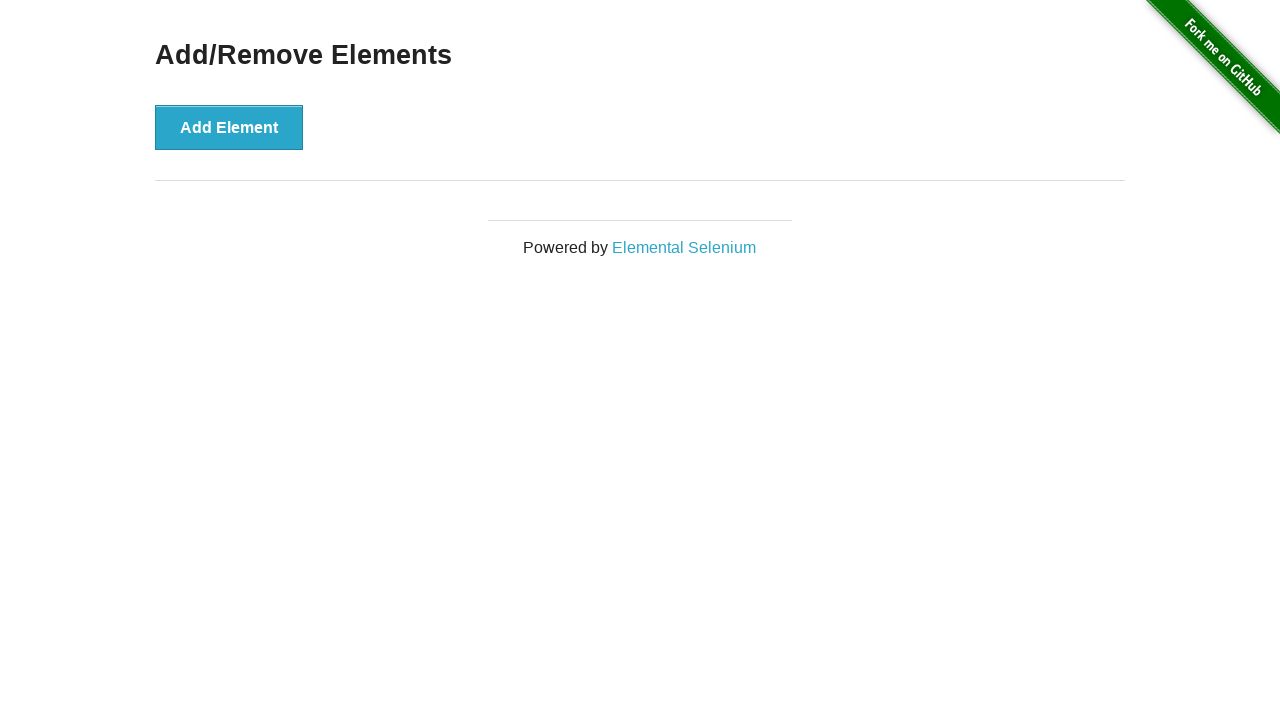

Clicked 'Add Element' button at (229, 127) on button[onclick='addElement()']
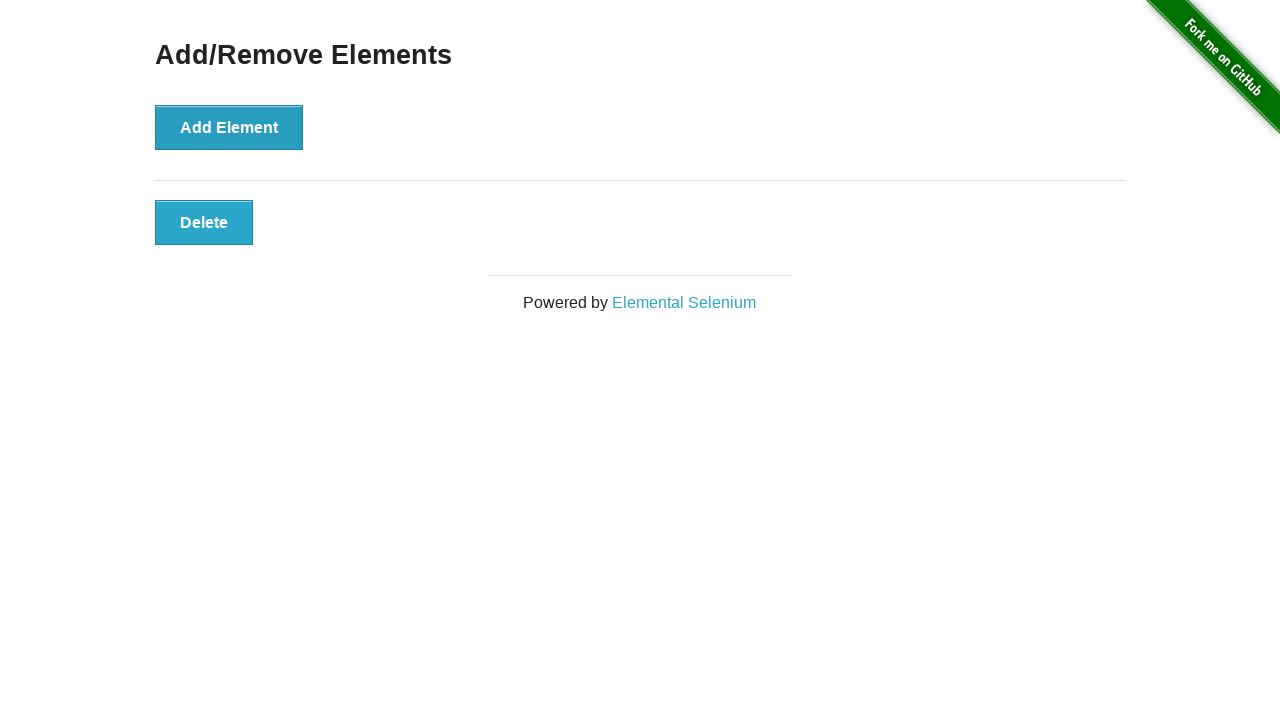

Waited 500ms for UI to update
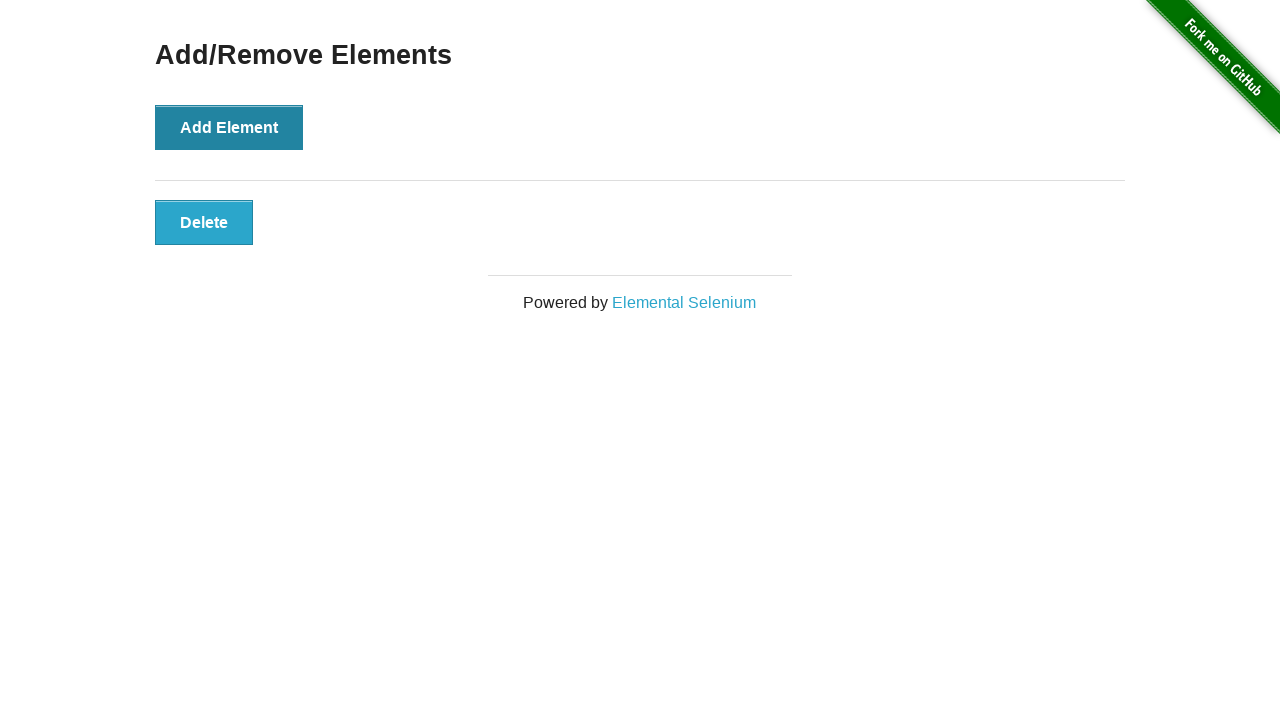

Clicked 'Add Element' button at (229, 127) on button[onclick='addElement()']
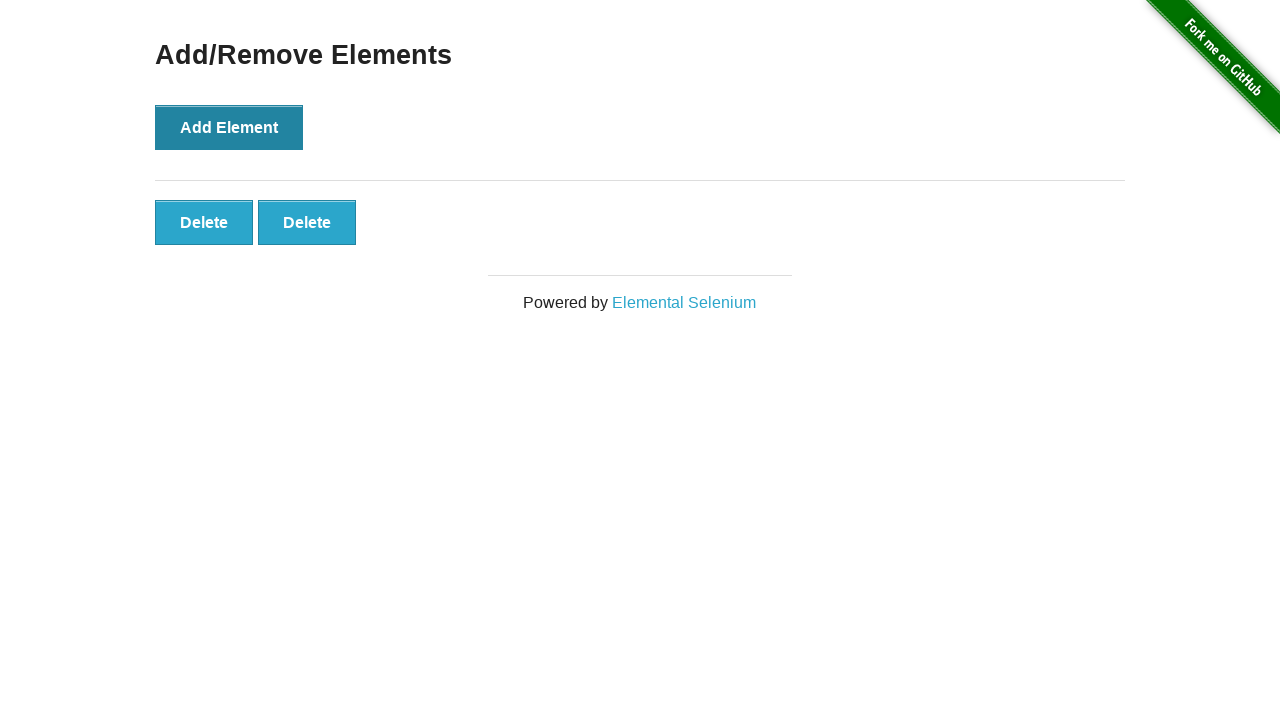

Waited 500ms for UI to update
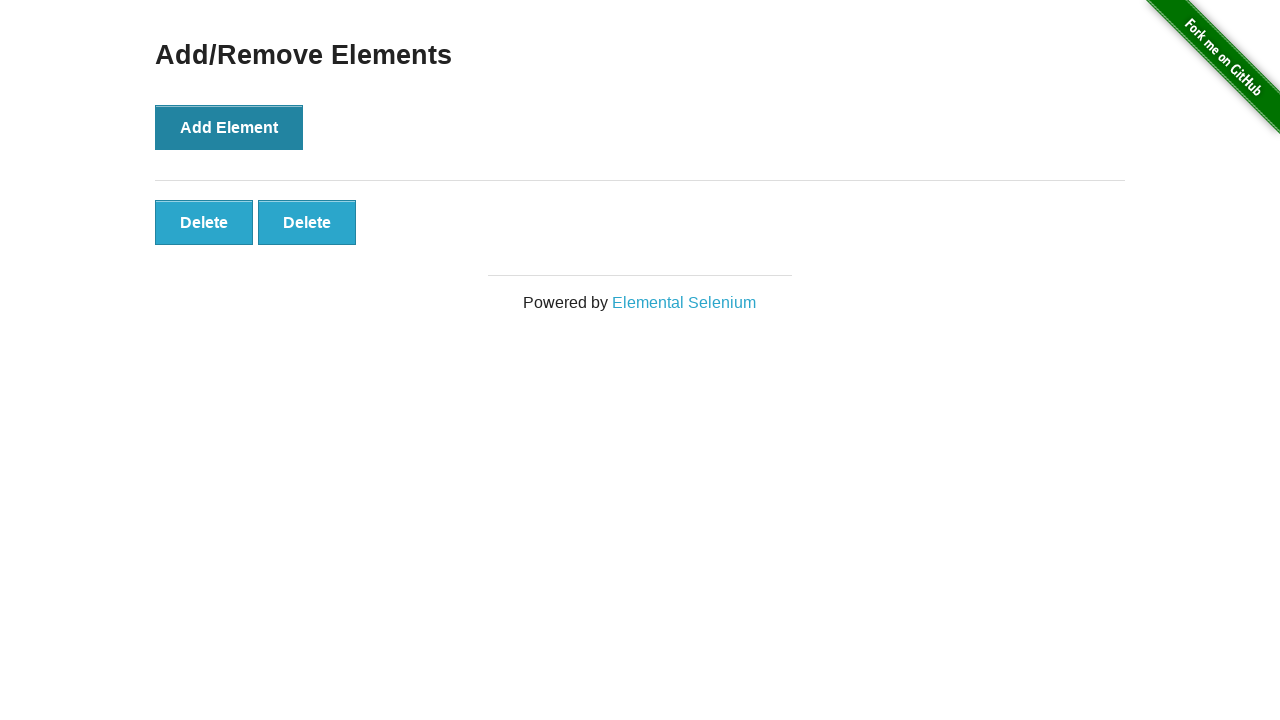

Clicked 'Add Element' button at (229, 127) on button[onclick='addElement()']
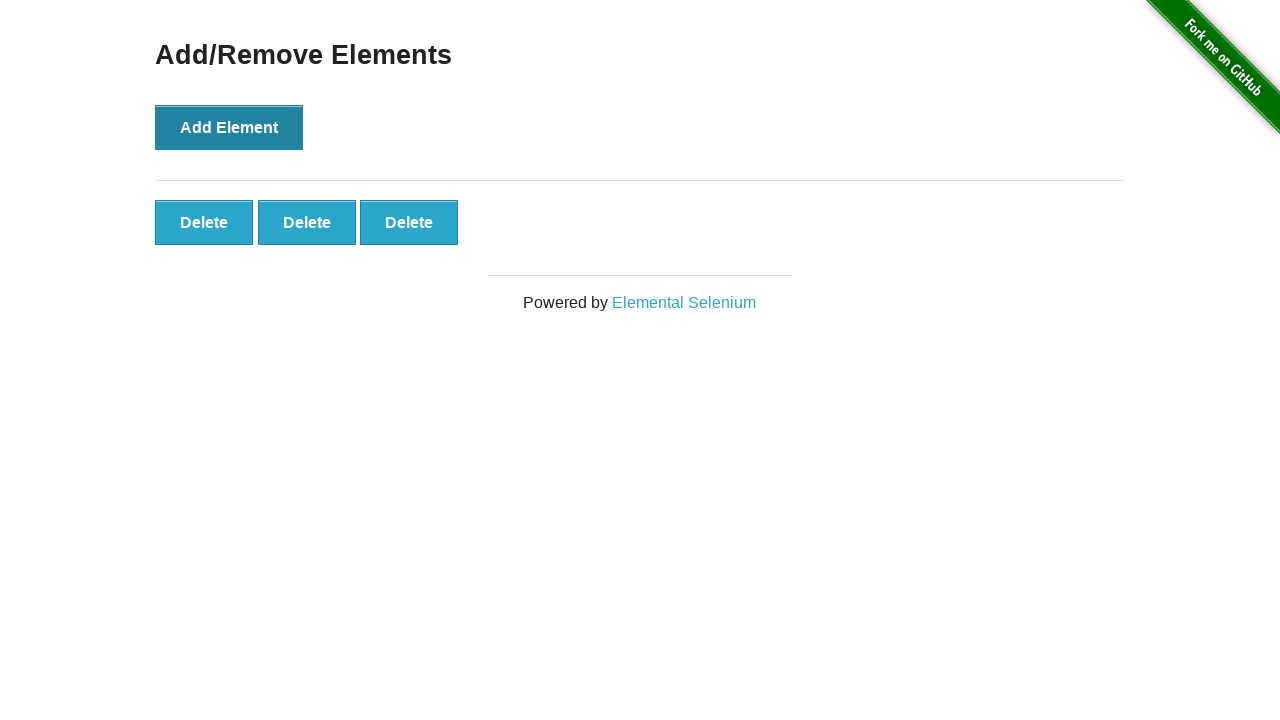

Waited 500ms for UI to update
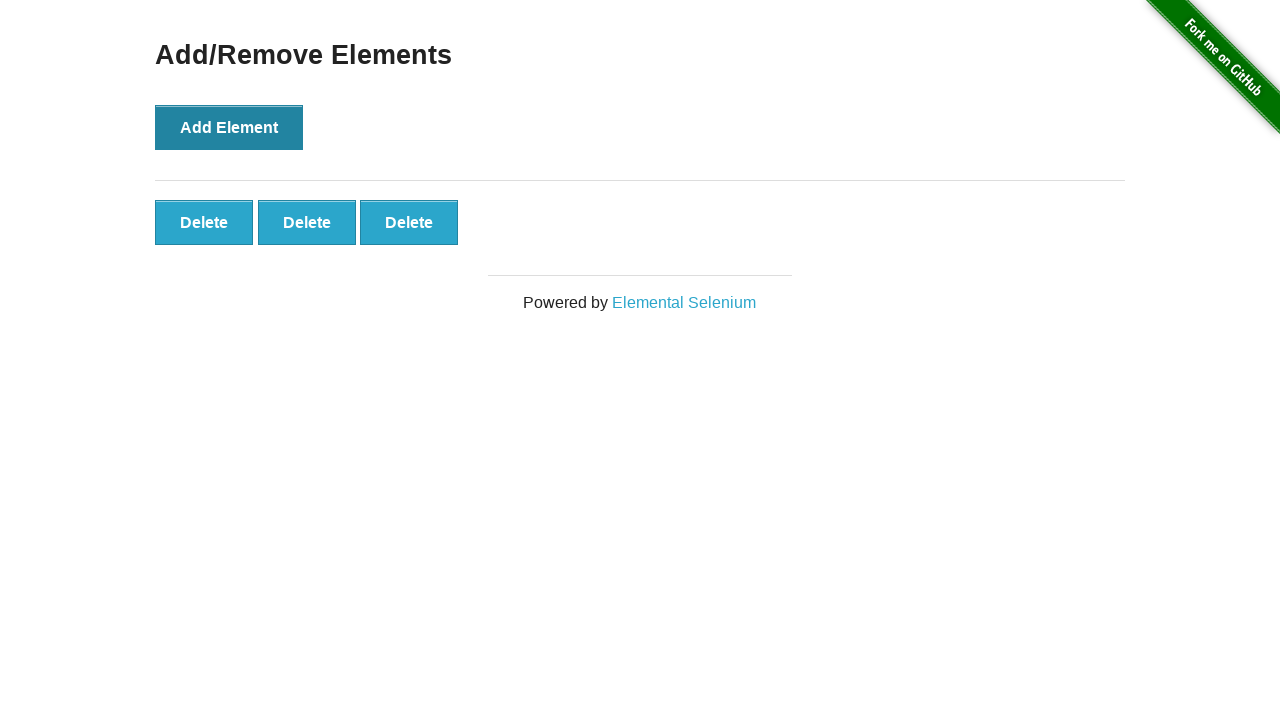

Clicked 'Add Element' button at (229, 127) on button[onclick='addElement()']
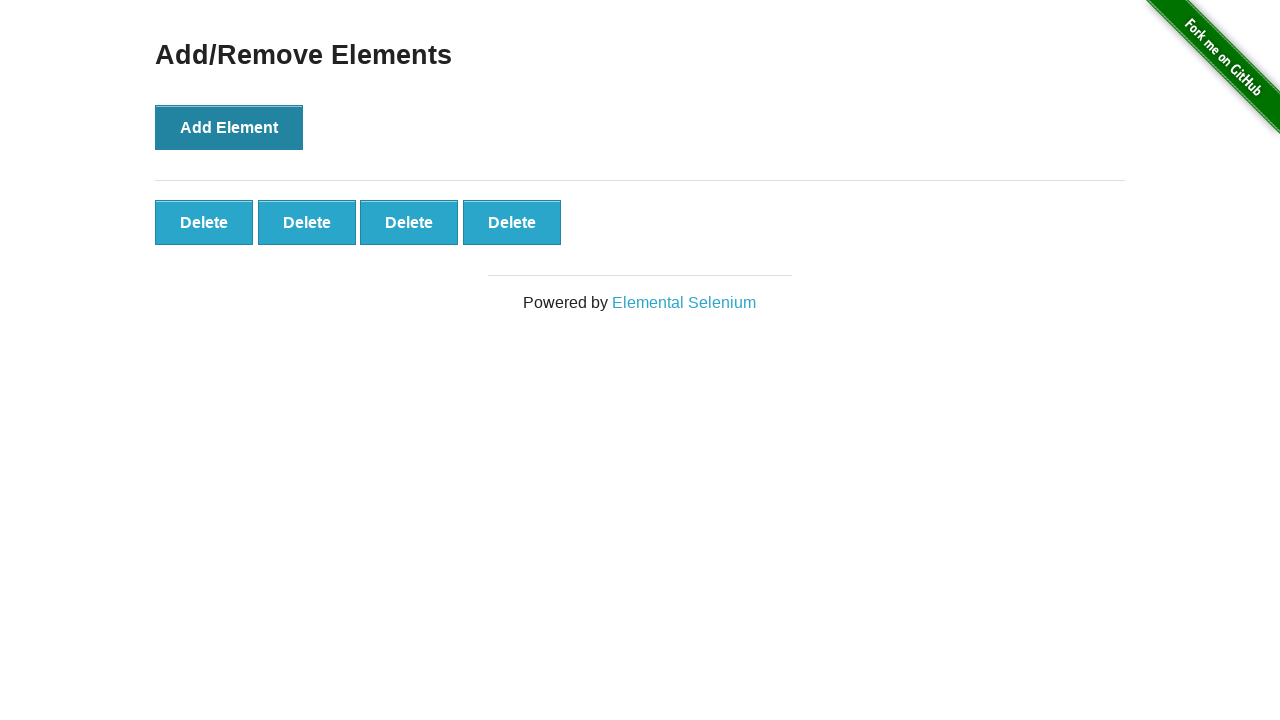

Waited 500ms for UI to update
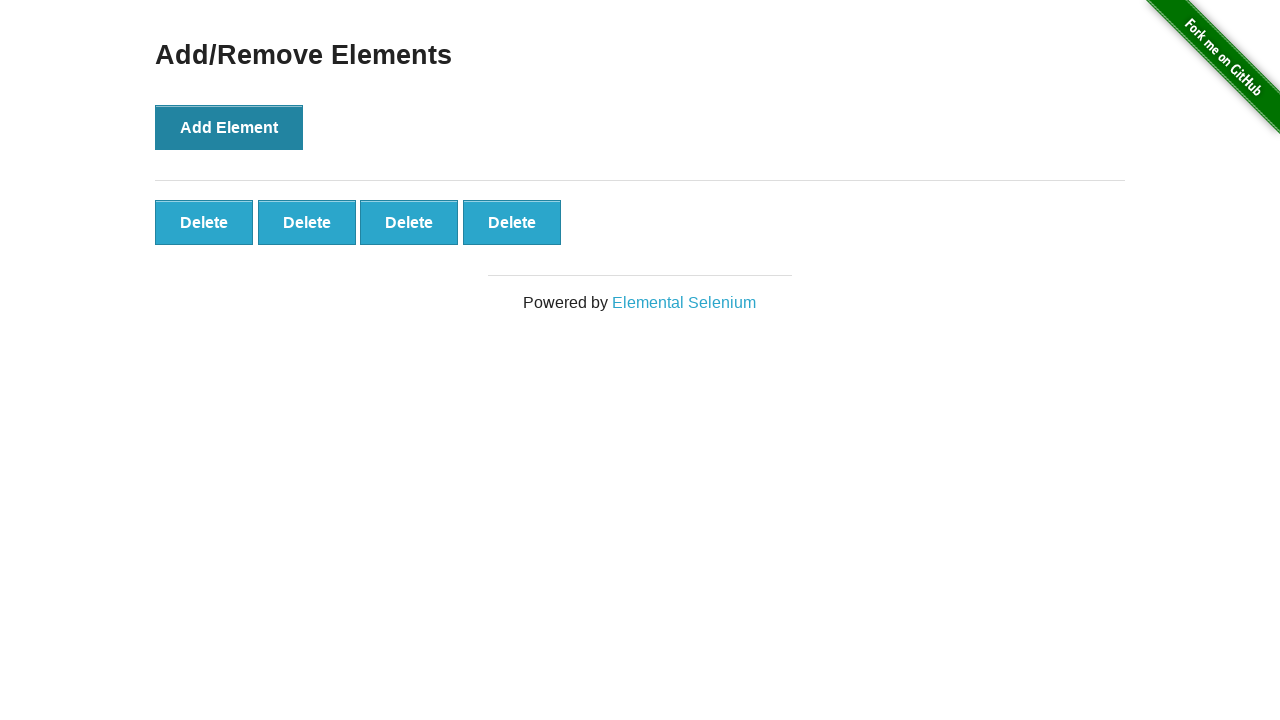

Clicked 'Add Element' button at (229, 127) on button[onclick='addElement()']
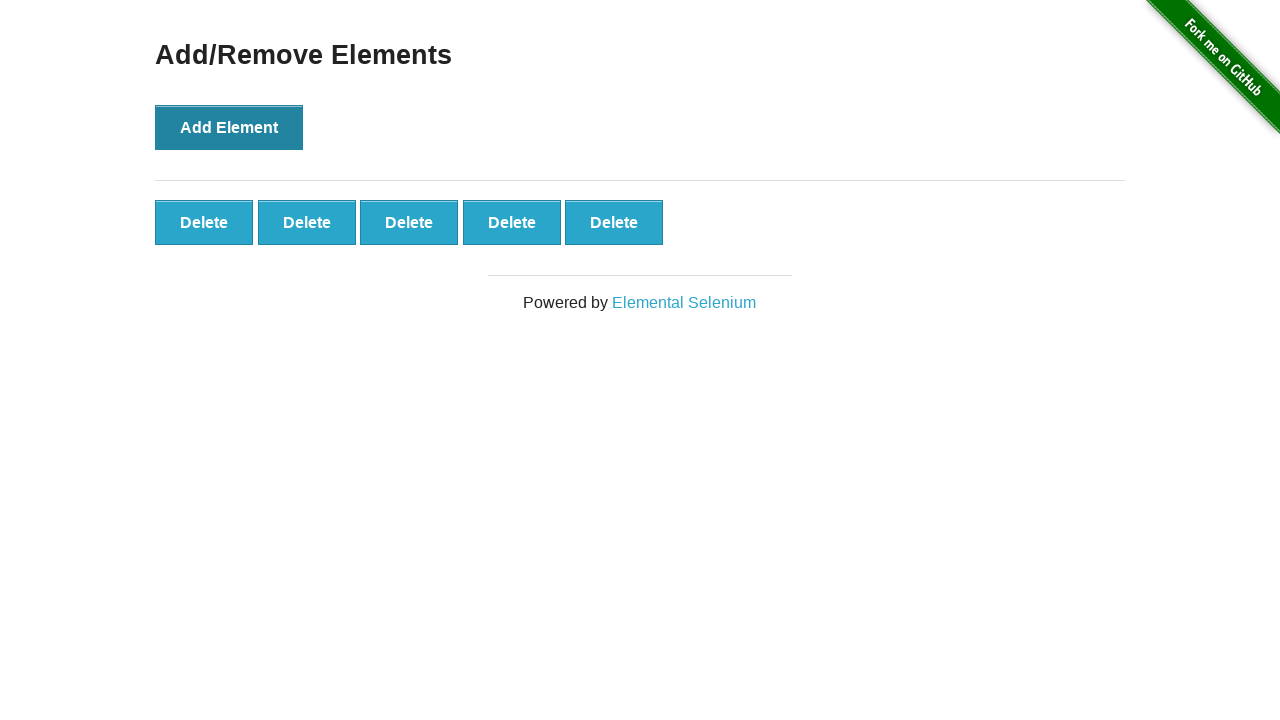

Waited 500ms for UI to update
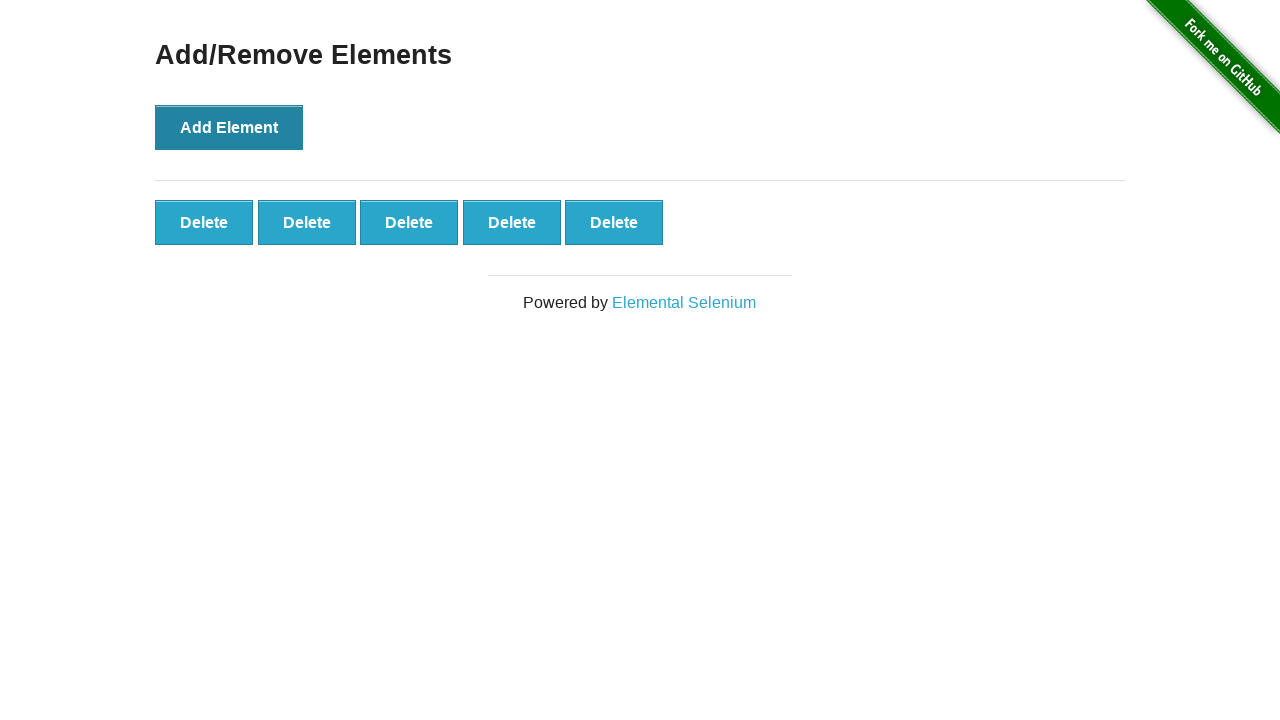

Delete buttons appeared on the page
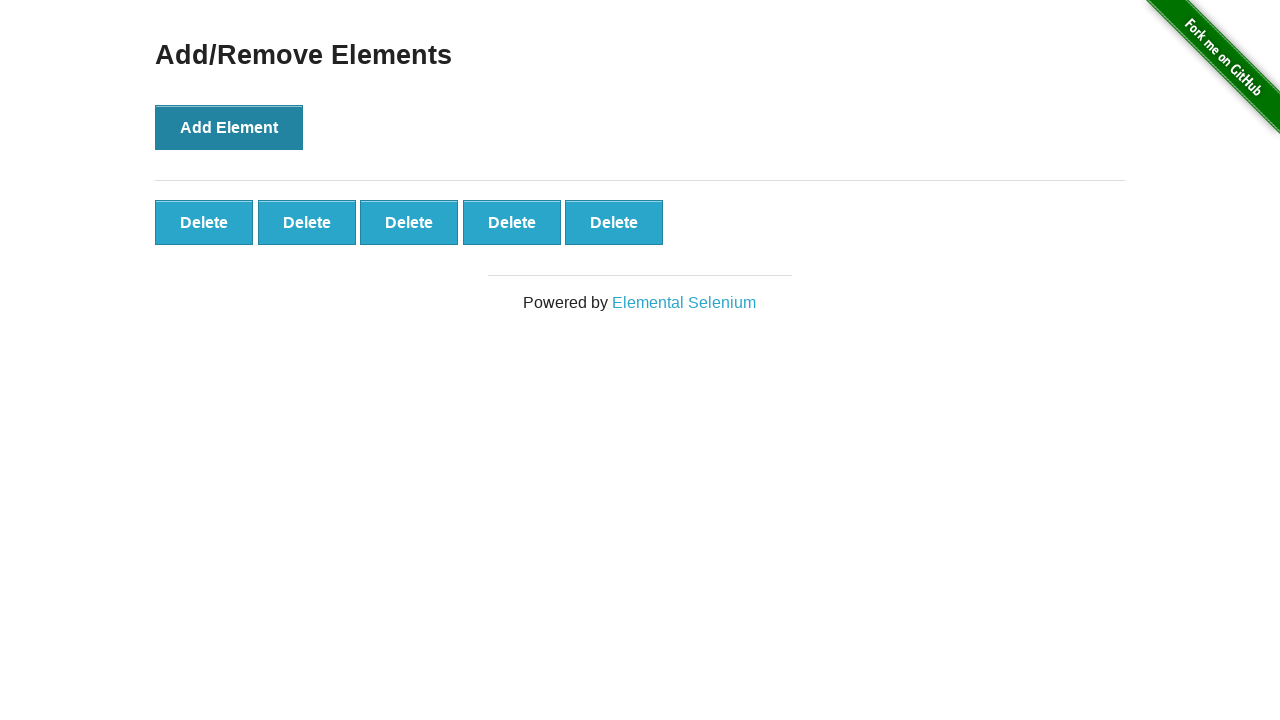

Verified that exactly 5 delete buttons were created
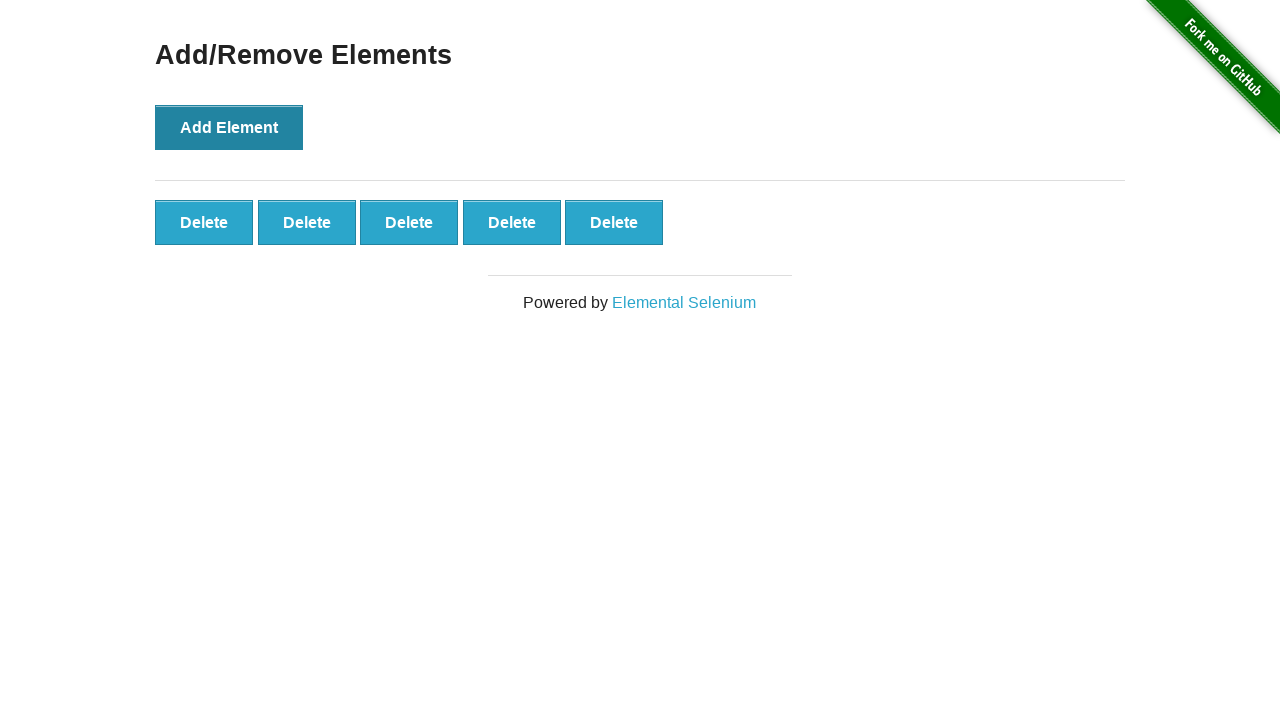

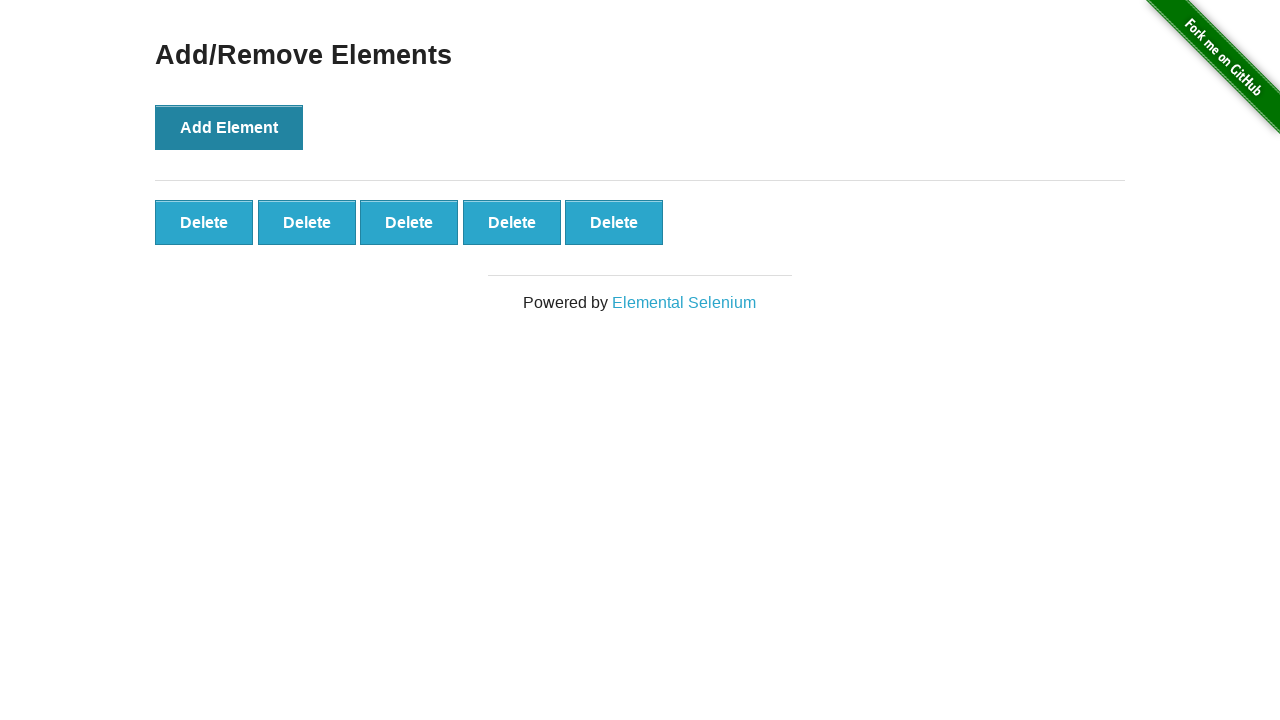